Navigates to W3Schools HTML forms page and clicks a button/input element within the main content area

Starting URL: https://www.w3schools.com/html/html_forms.asp

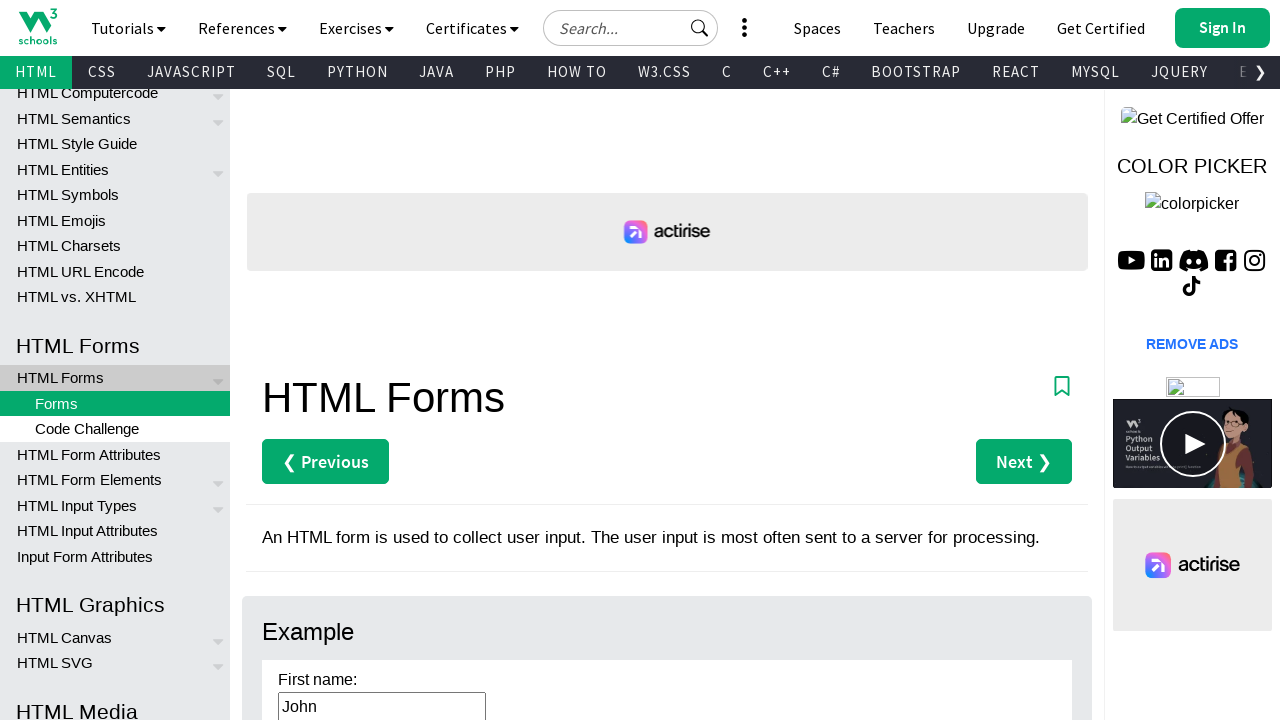

Navigated to W3Schools HTML forms page
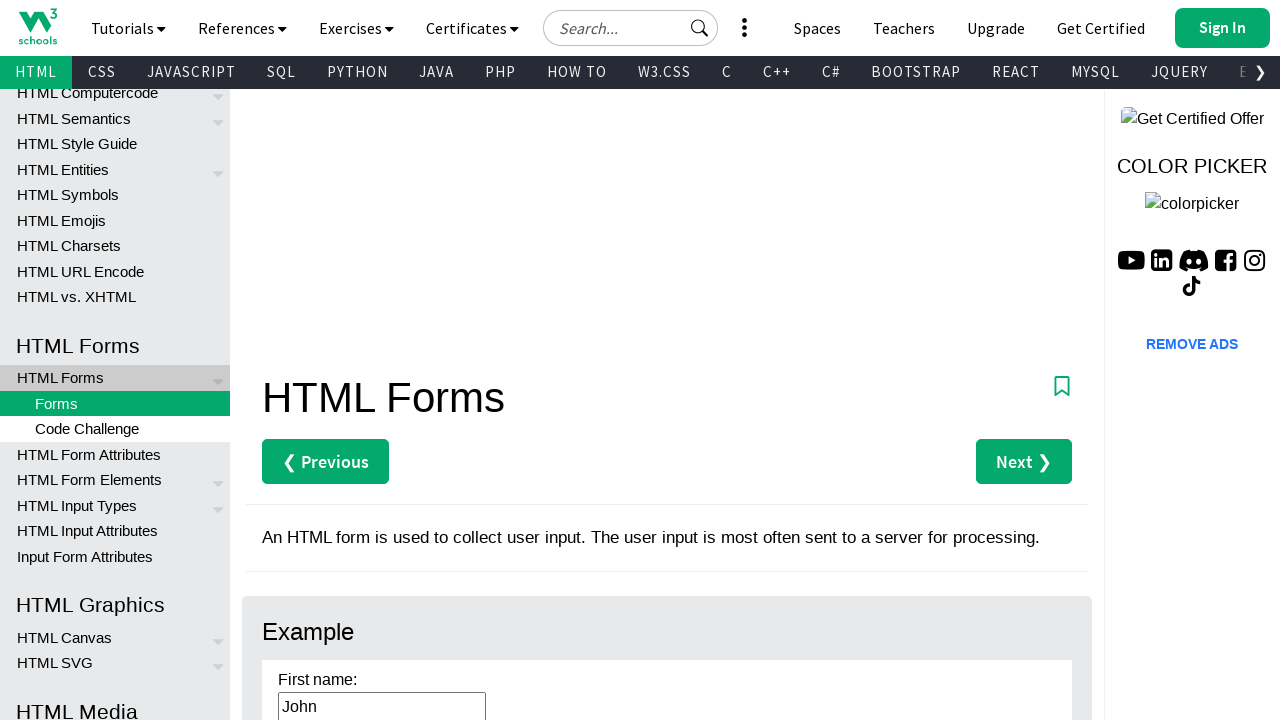

Clicked the 4th input element in the main content area at (268, 360) on #main input:nth-of-type(4)
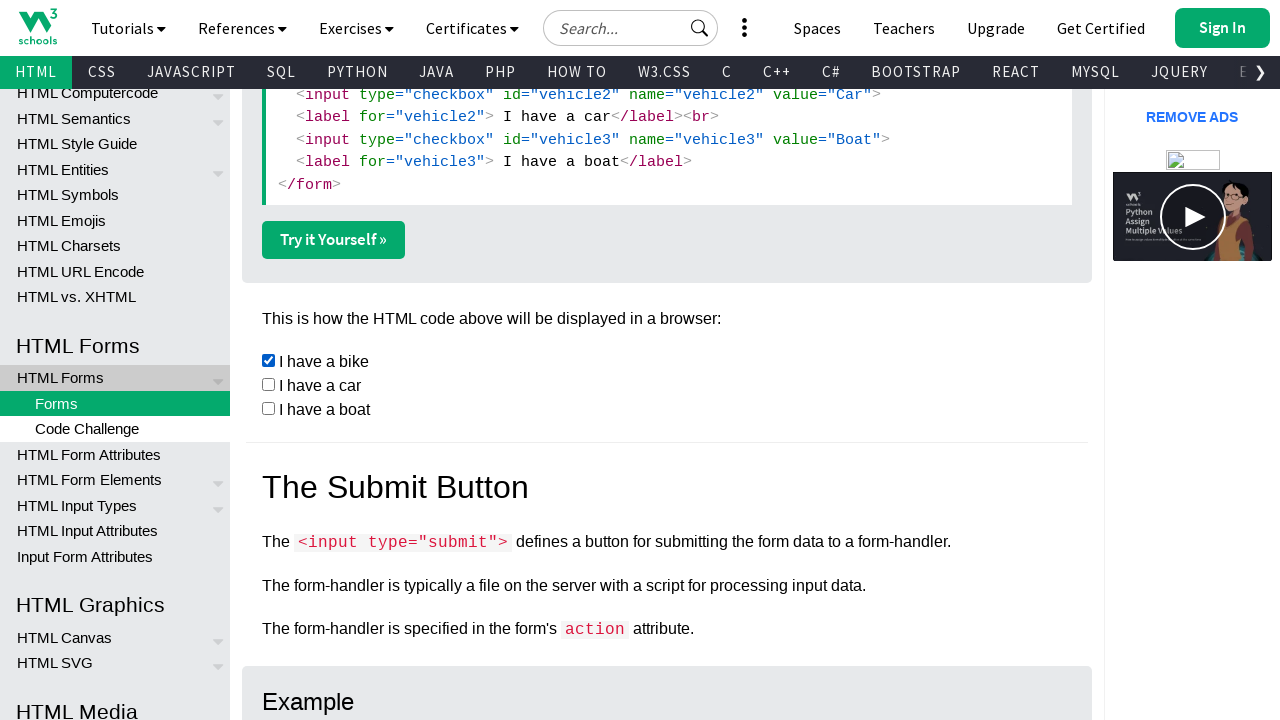

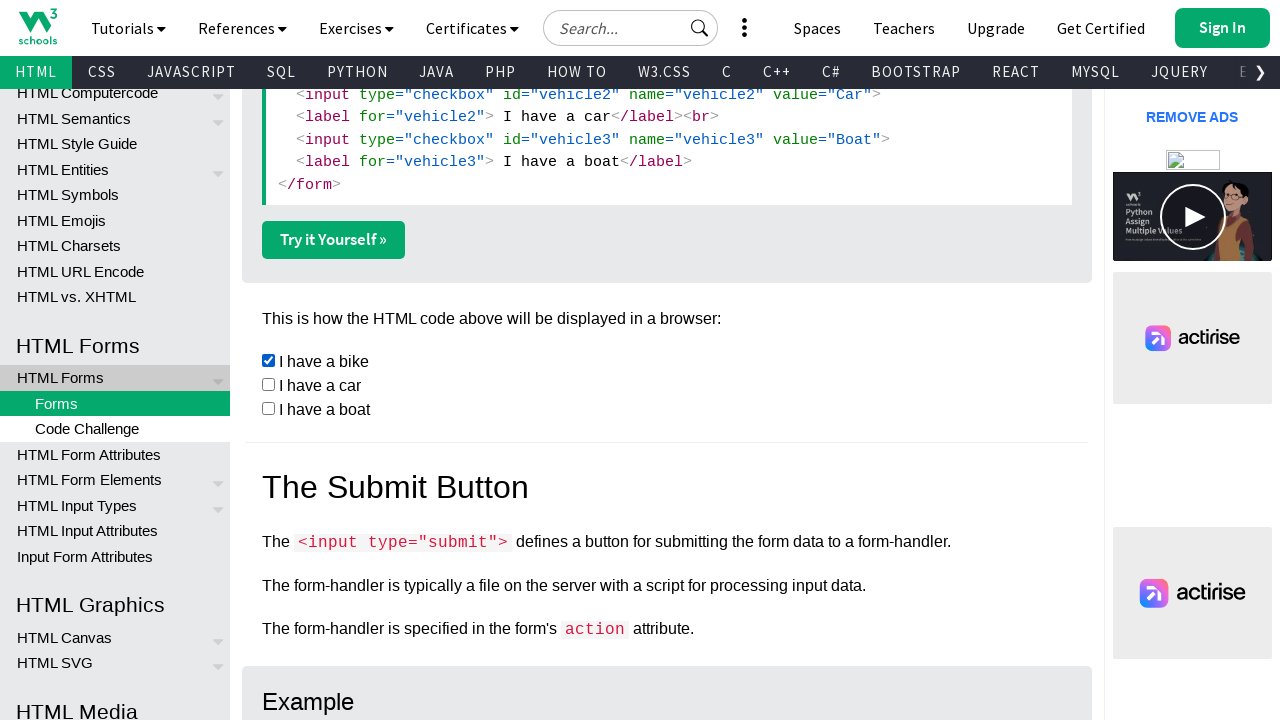